Tests double-click functionality on jQuery documentation page by switching to an iframe and performing a double-click action on a div element

Starting URL: https://api.jquery.com/dblclick/

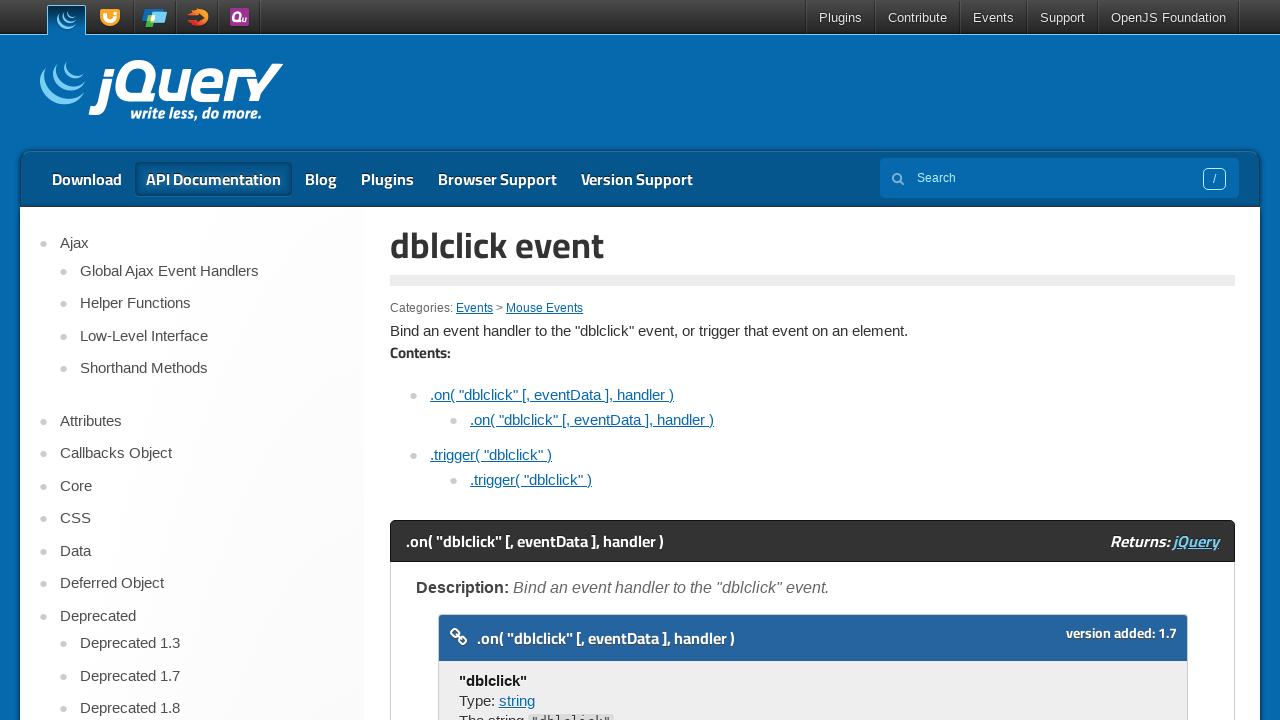

Located the demo iframe on jQuery dblclick documentation page
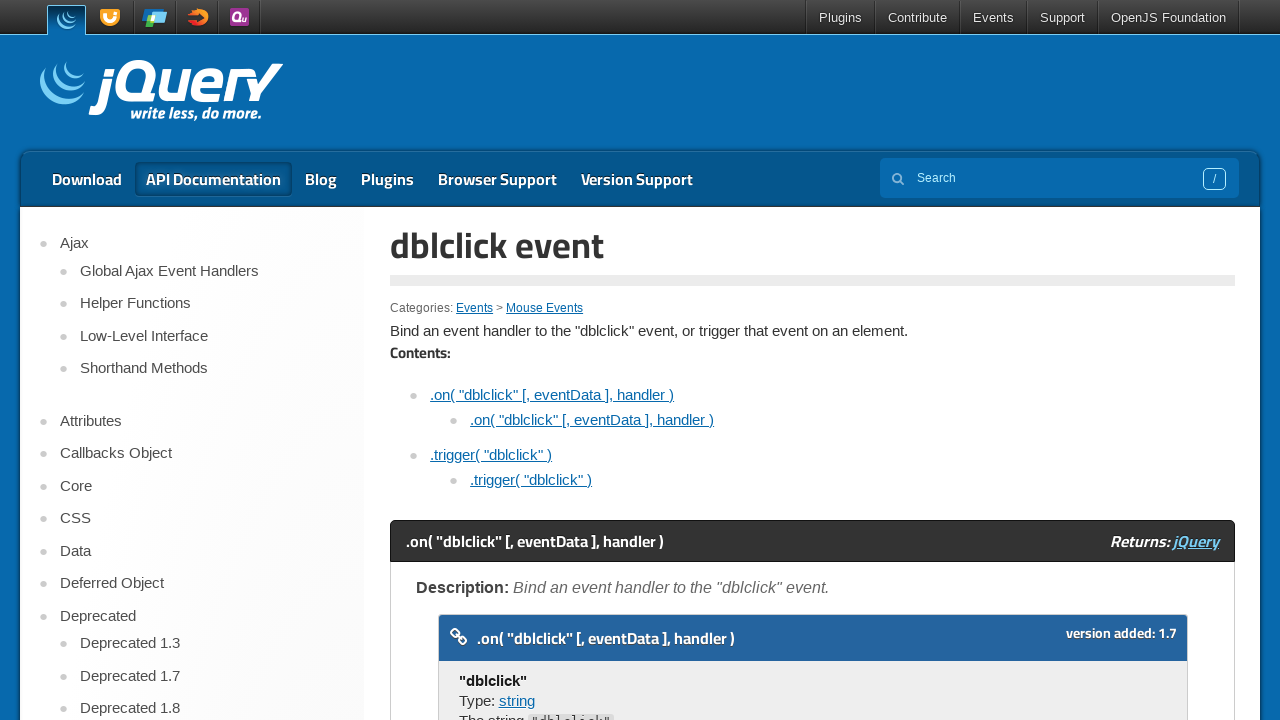

Performed double-click action on div element inside iframe at (478, 360) on xpath=//div[@class='demo code-demo']//iframe >> internal:control=enter-frame >> 
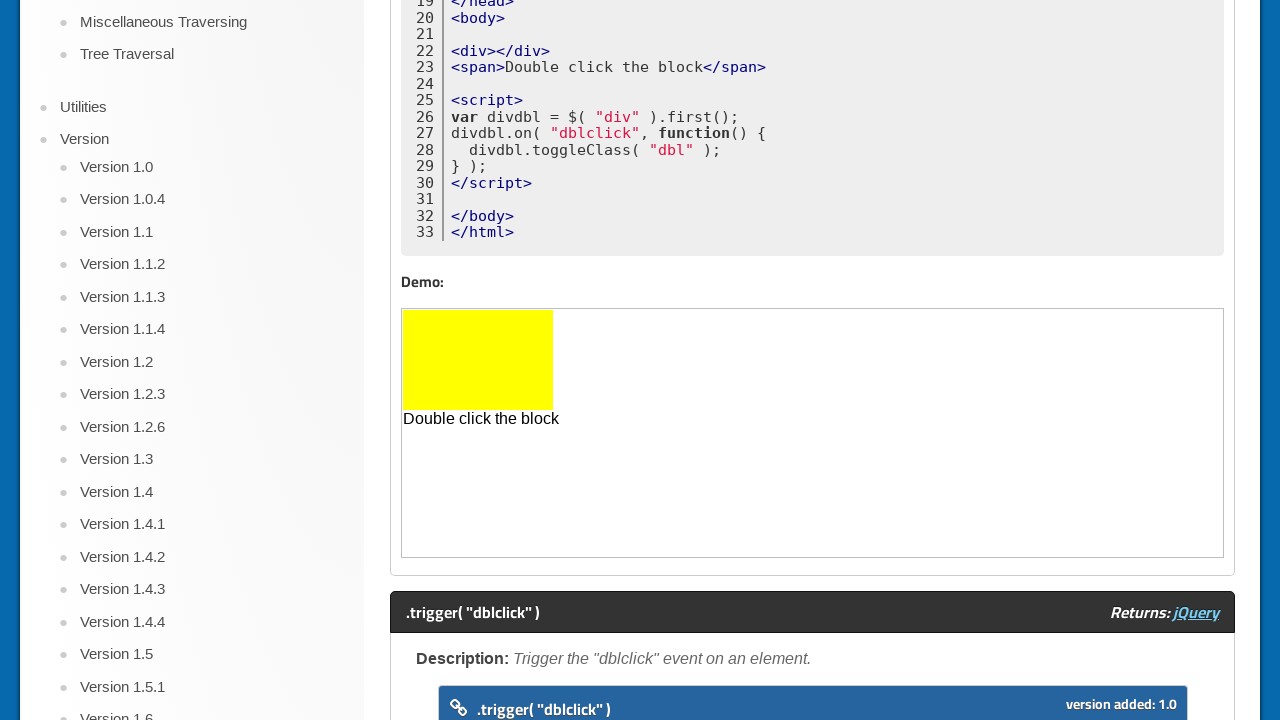

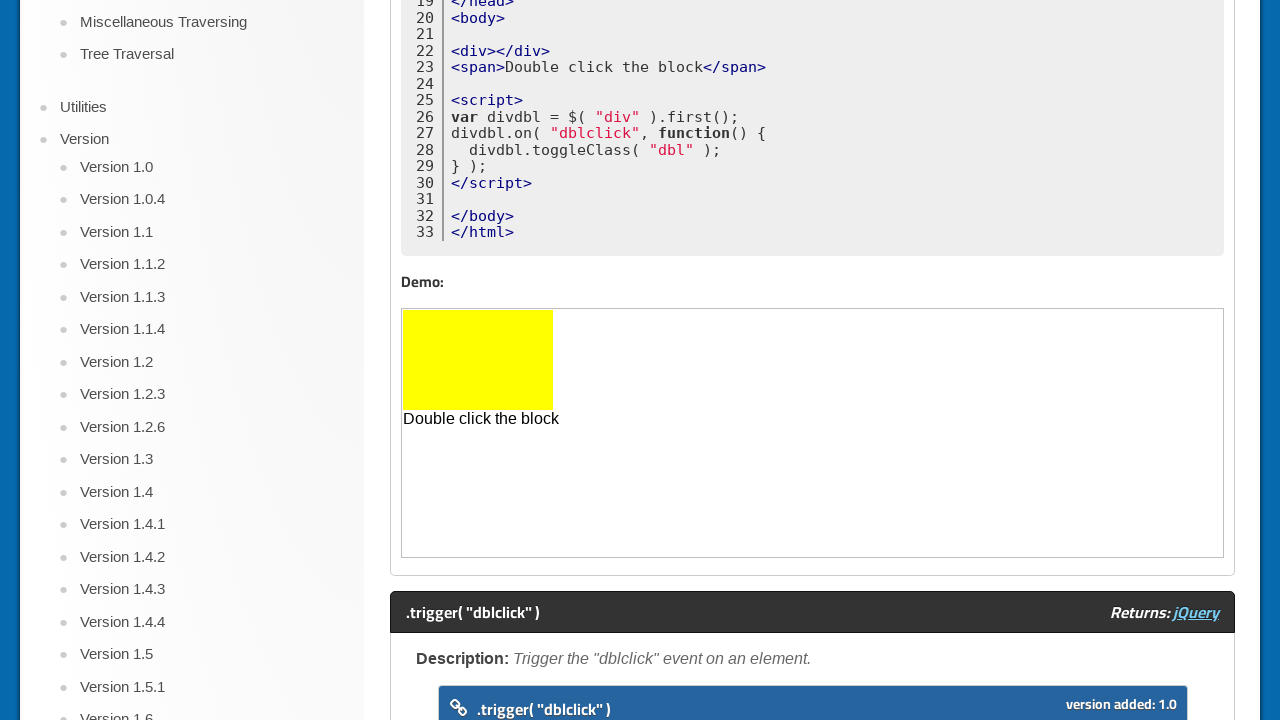